Tests radio button selection functionality by clicking on radio1 and verifying it's selected

Starting URL: https://rahulshettyacademy.com/AutomationPractice/

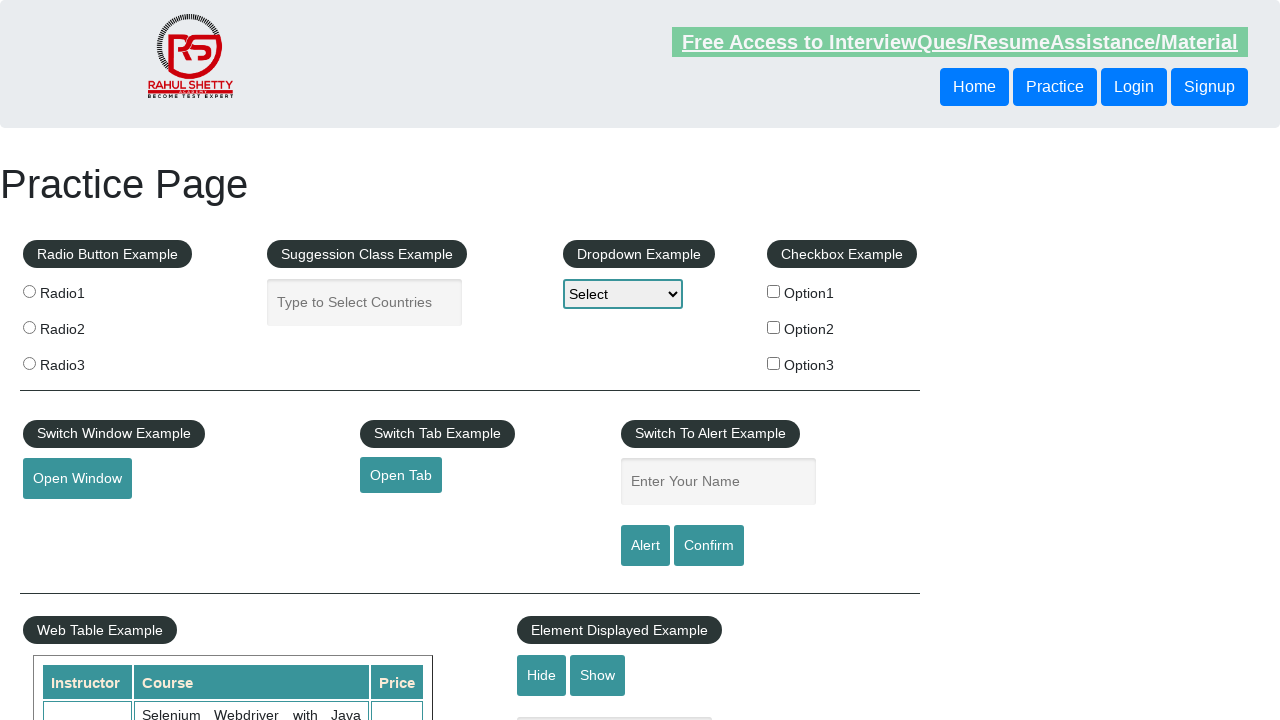

Clicked on radio button 1 at (29, 291) on xpath=//input[@value='radio1']
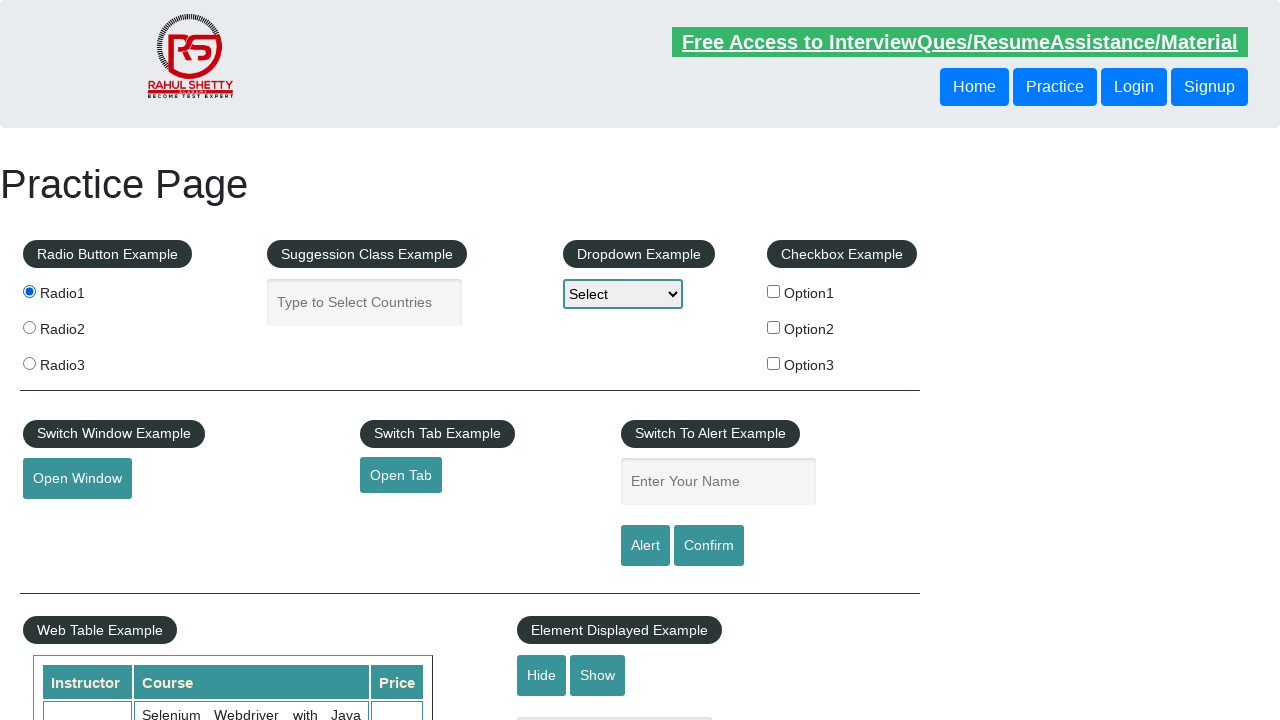

Verified that radio button 1 is selected
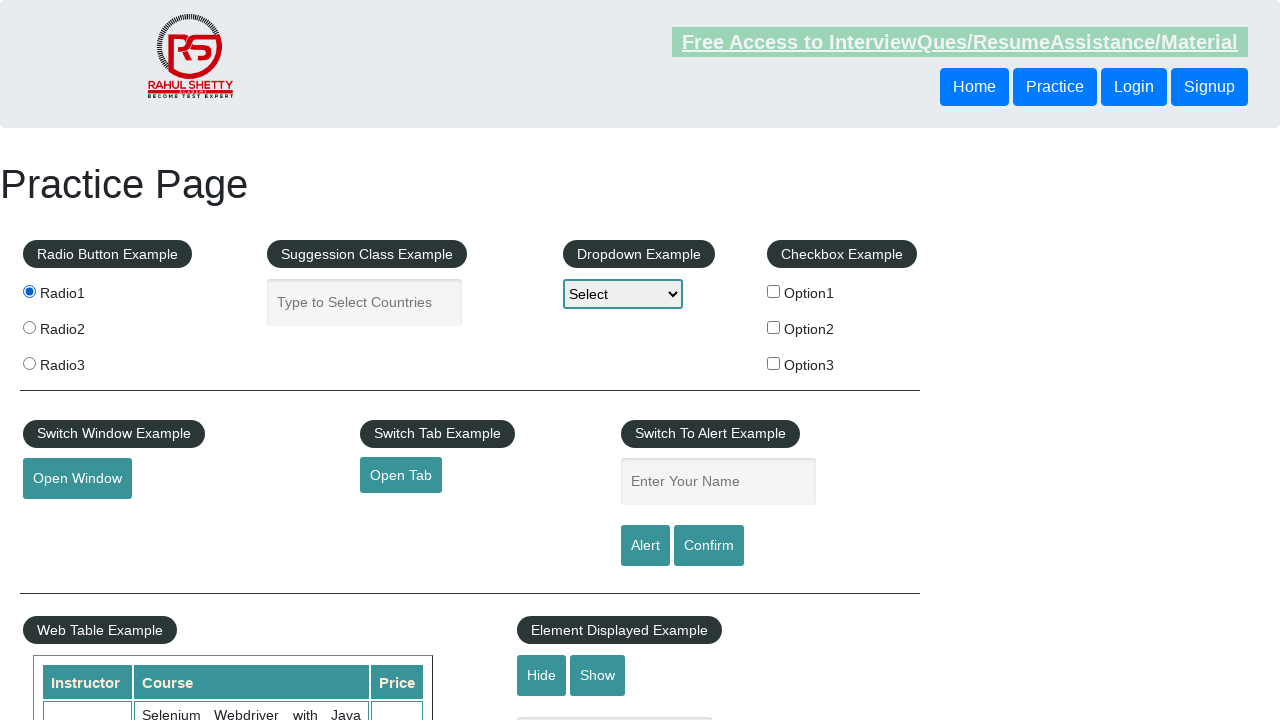

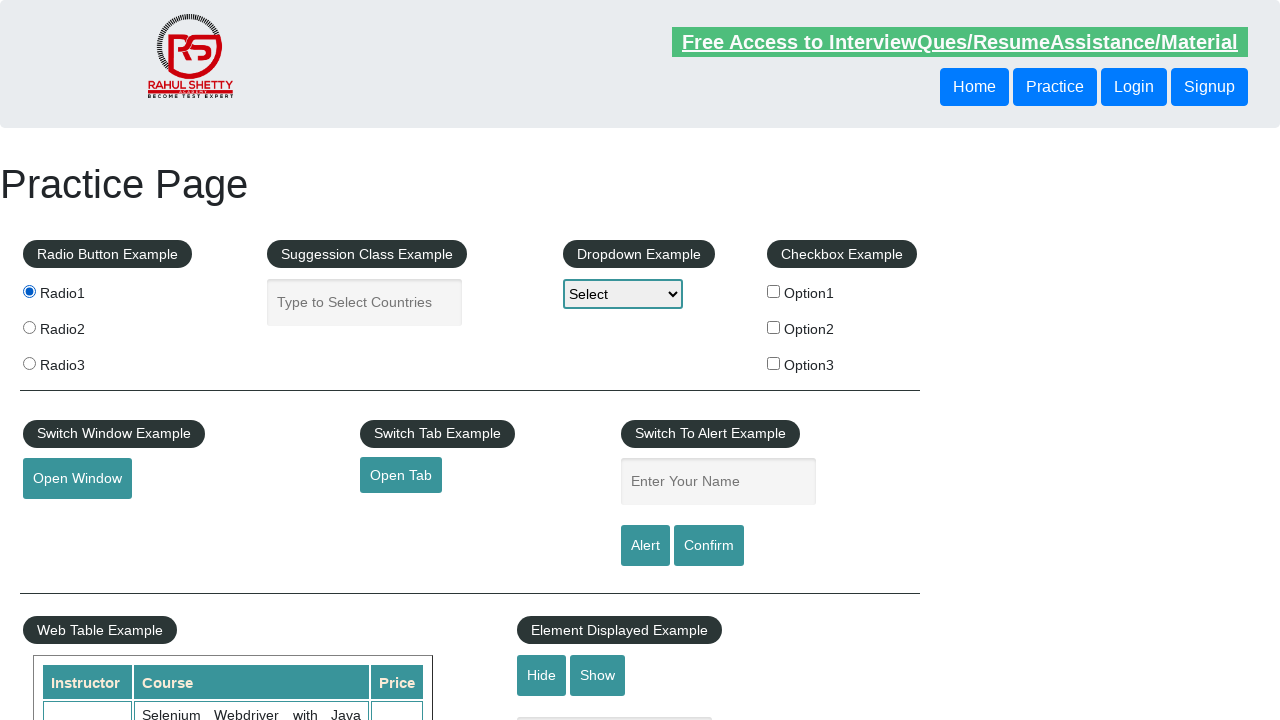